Tests multi-select dropdown functionality by switching to an iframe, selecting multiple options by index, and then deselecting all options

Starting URL: https://www.w3schools.com/tags/tryit.asp?filename=tryhtml_select_multiple

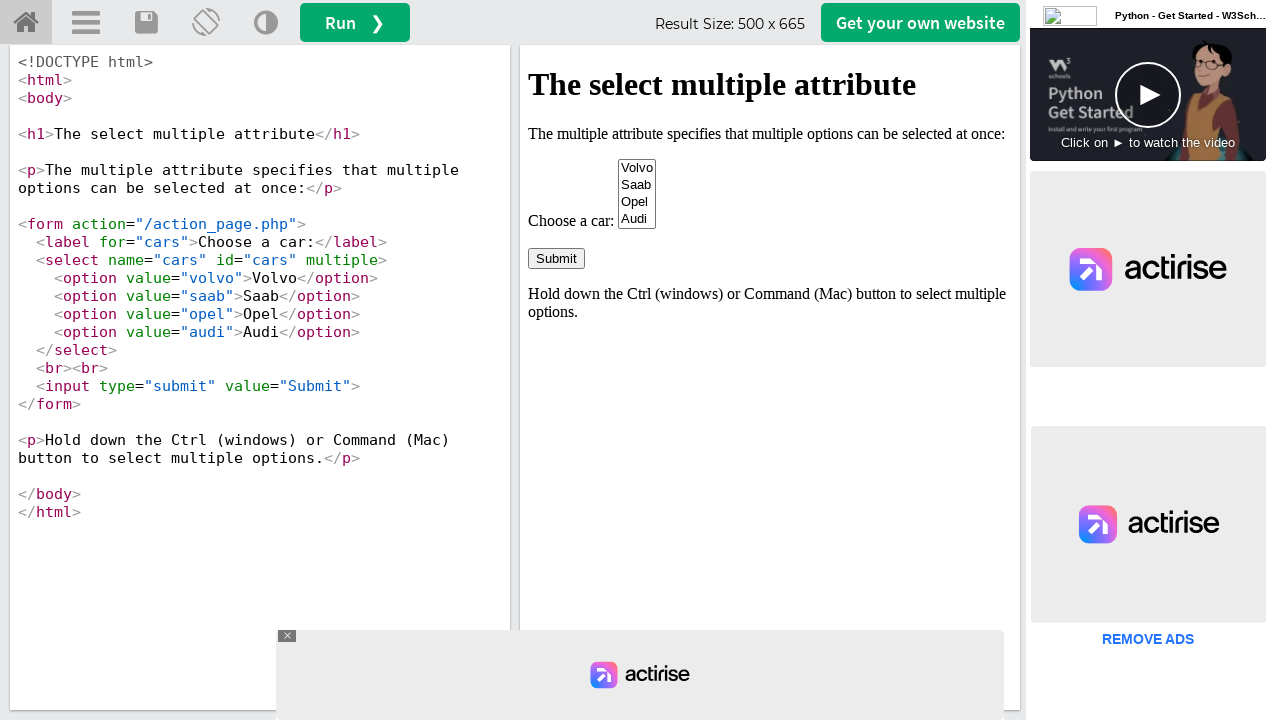

Located iframe with ID 'iframeResult'
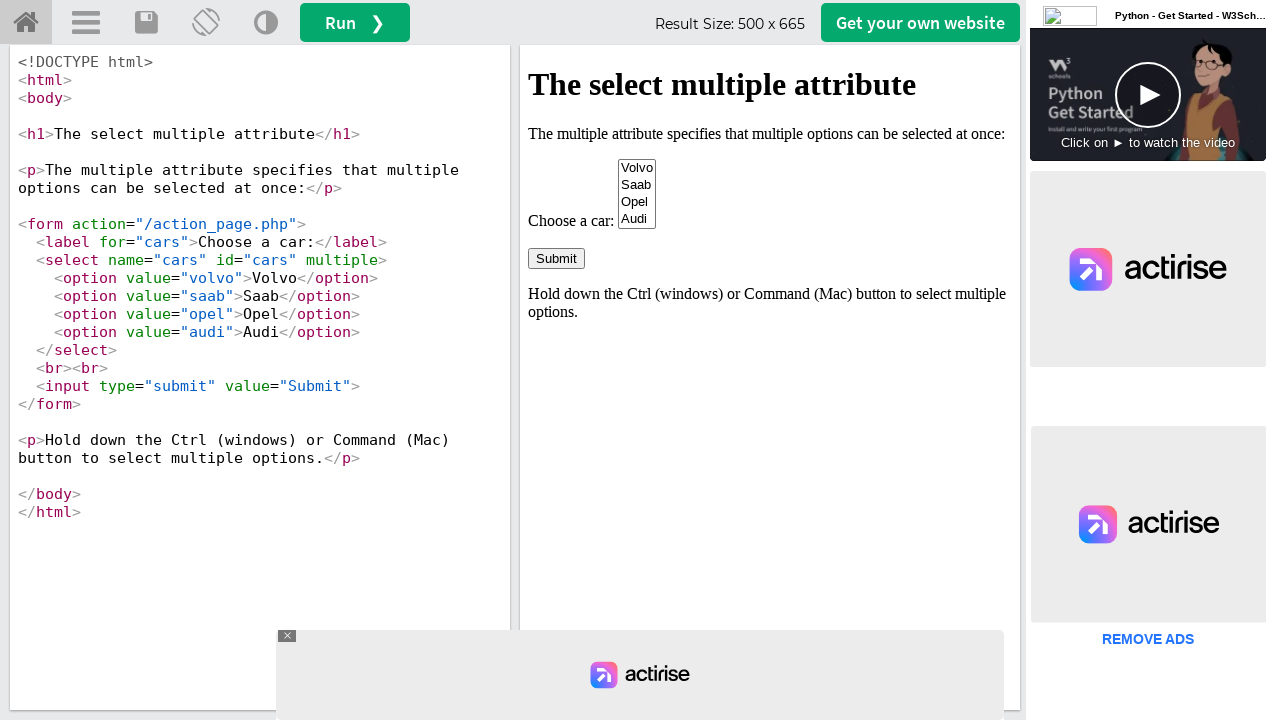

Located select element with name 'cars' in iframe
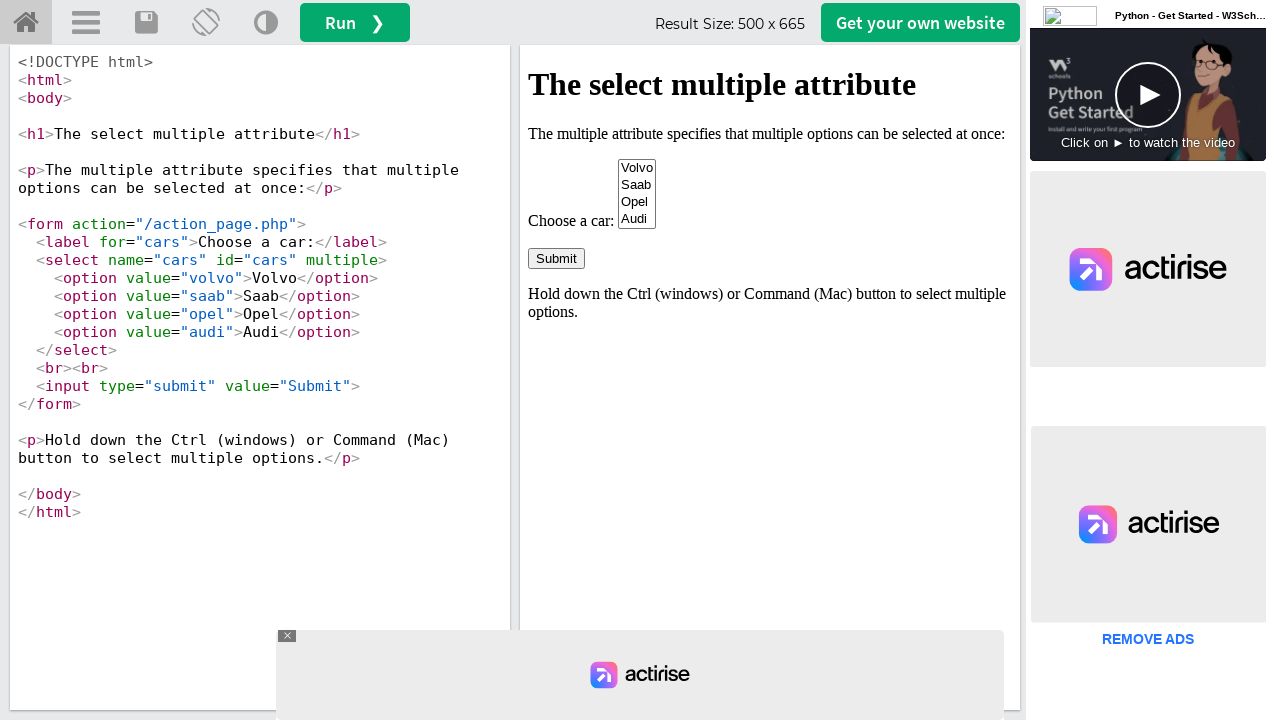

Selected multiple options by index: 1 (Saab) and 3 (Audi) on #iframeResult >> internal:control=enter-frame >> select[name='cars']
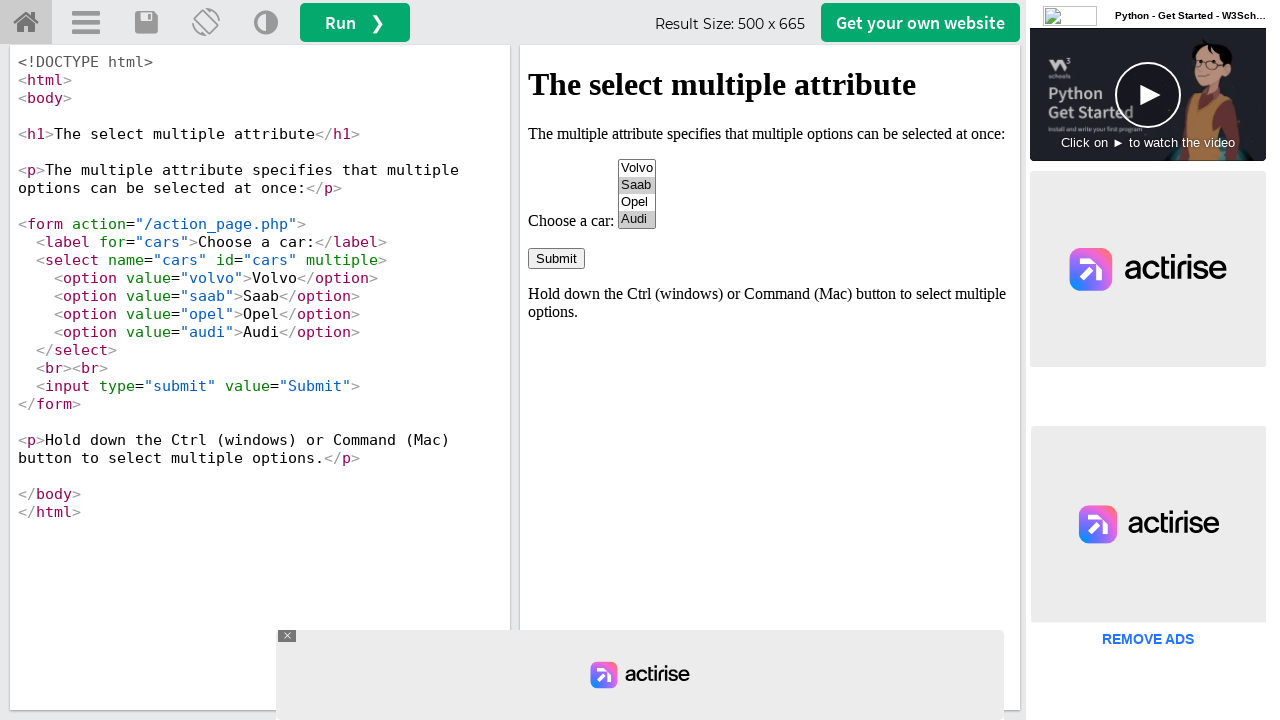

Waited 2 seconds to observe the multiple selection
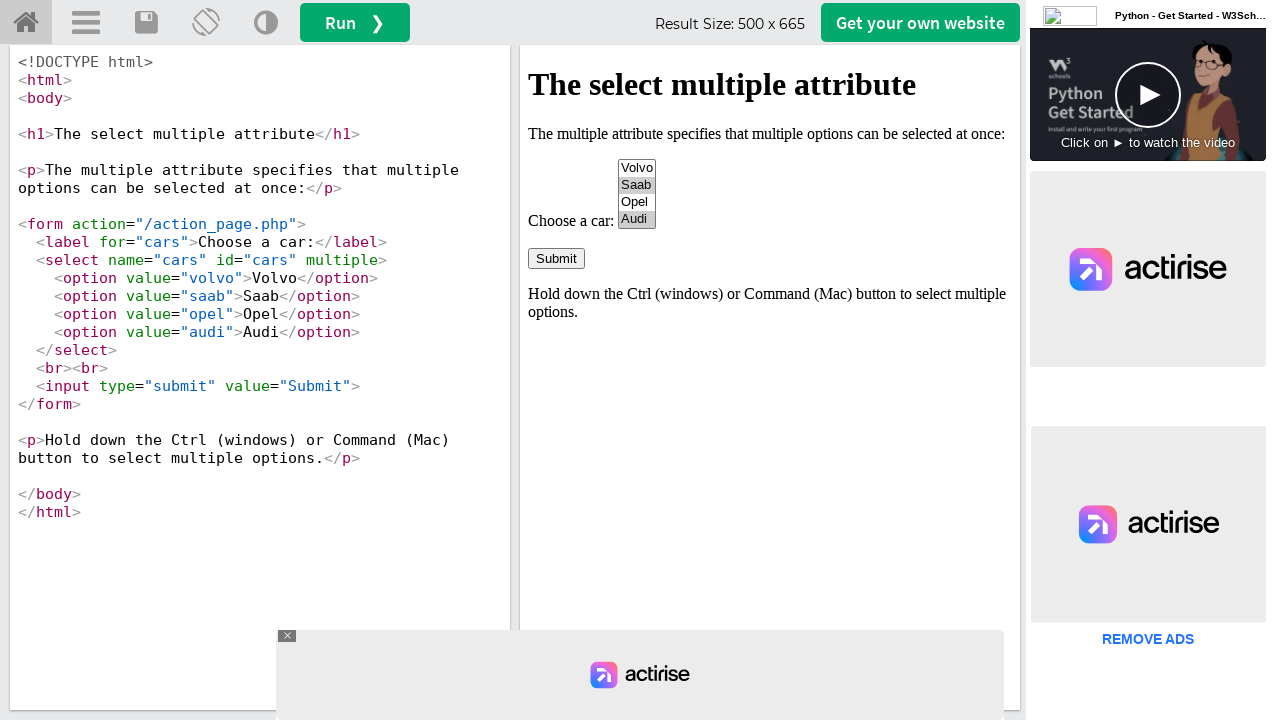

Deselected all options by evaluating JavaScript to set selected=false for all options
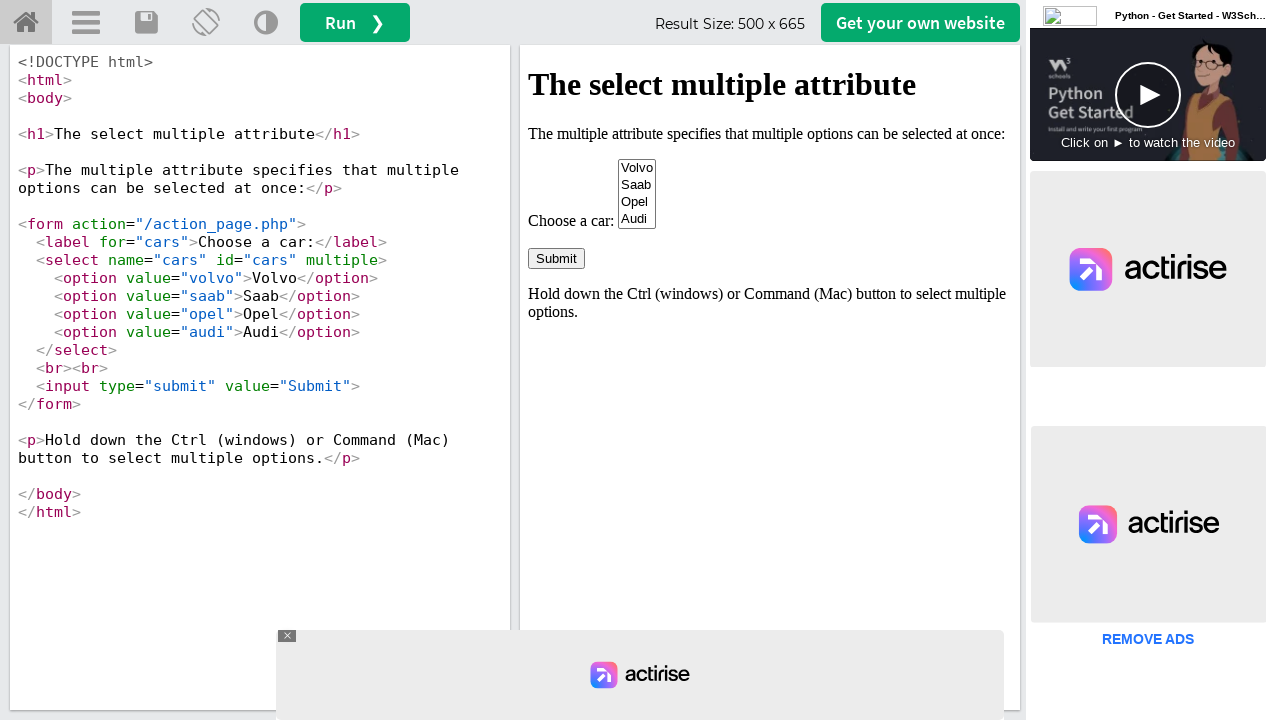

Waited 2 seconds to observe the deselection
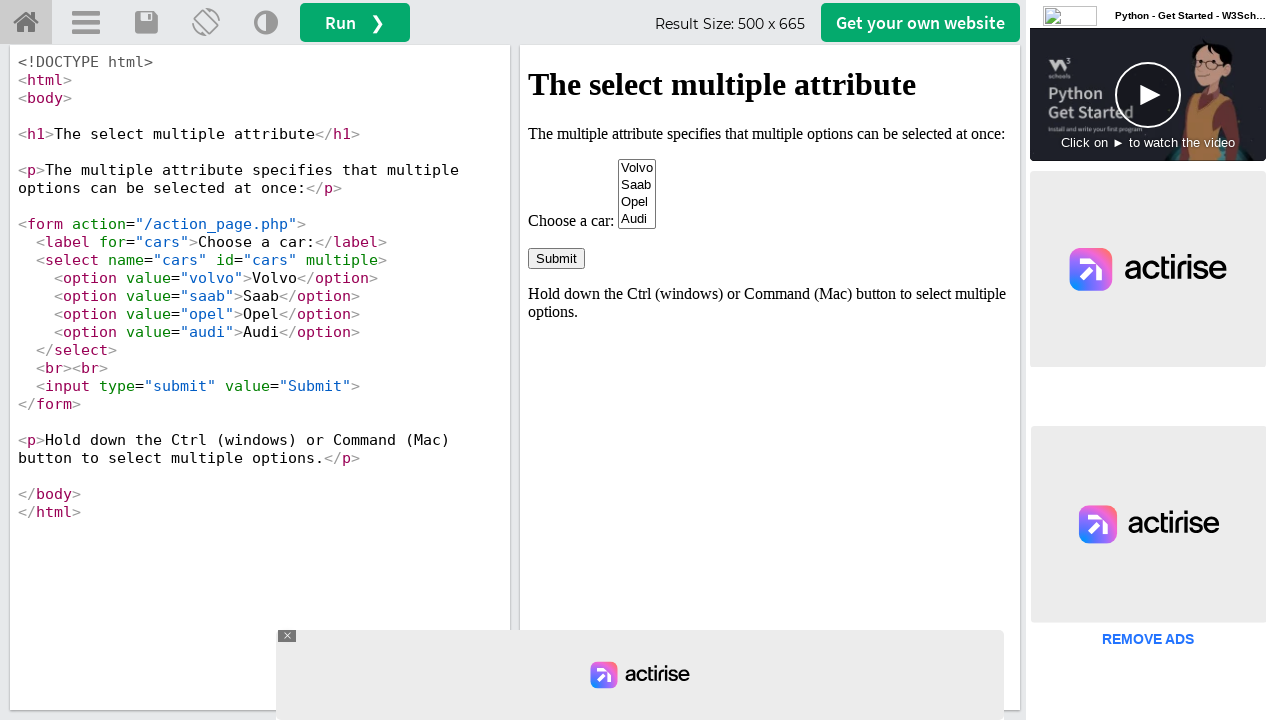

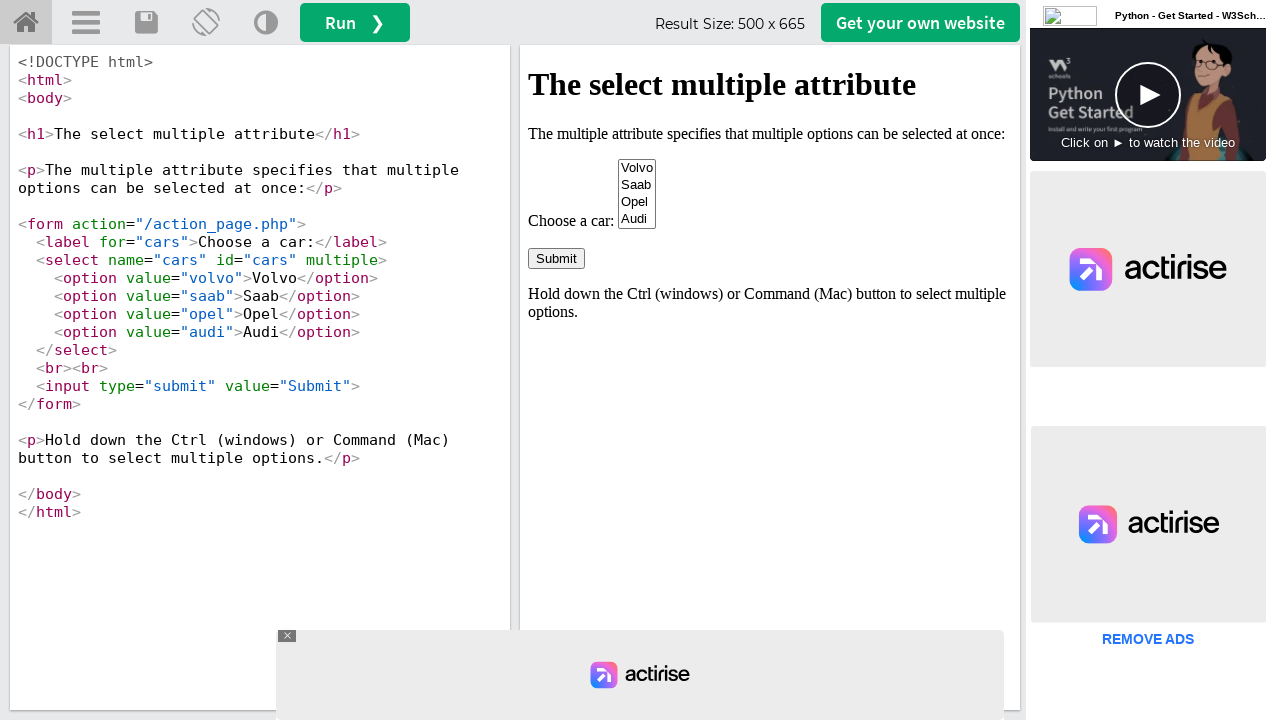